Tests drag and drop functionality on the jQuery UI demo page by dragging a source element and dropping it onto a target droppable element within an iframe.

Starting URL: https://jqueryui.com/droppable/

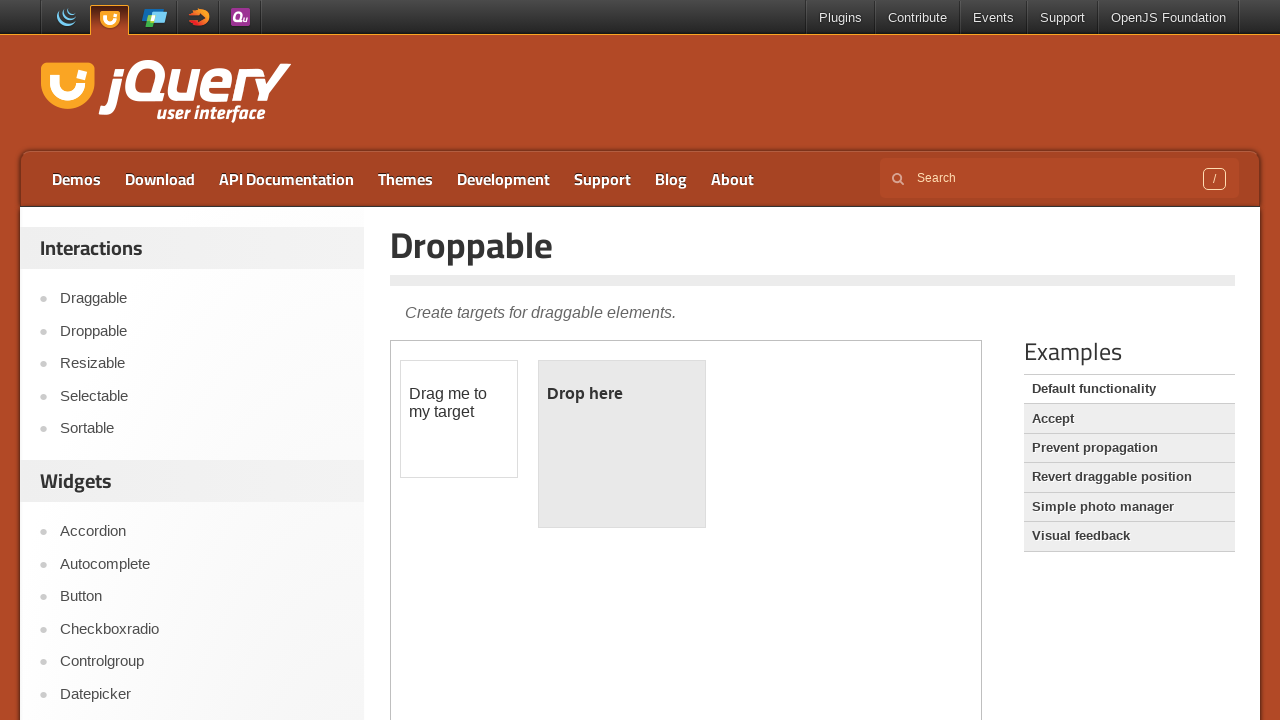

Navigated to jQuery UI droppable demo page
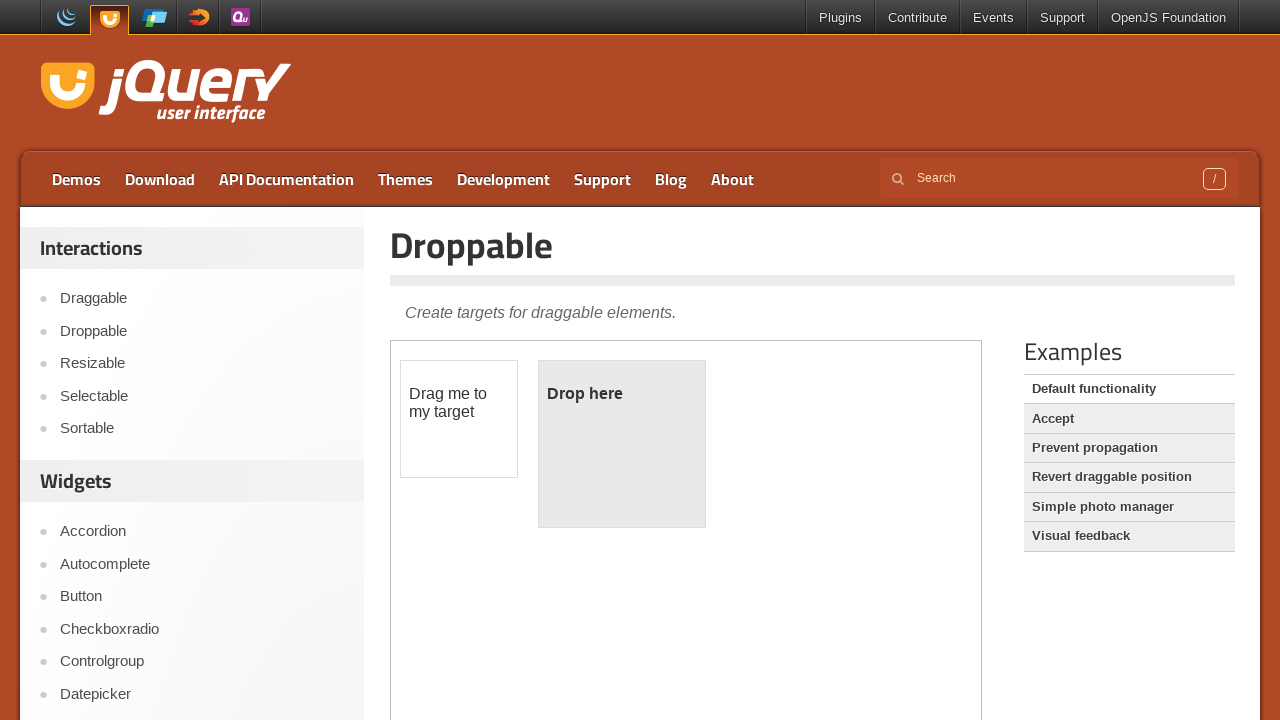

Located the demo iframe
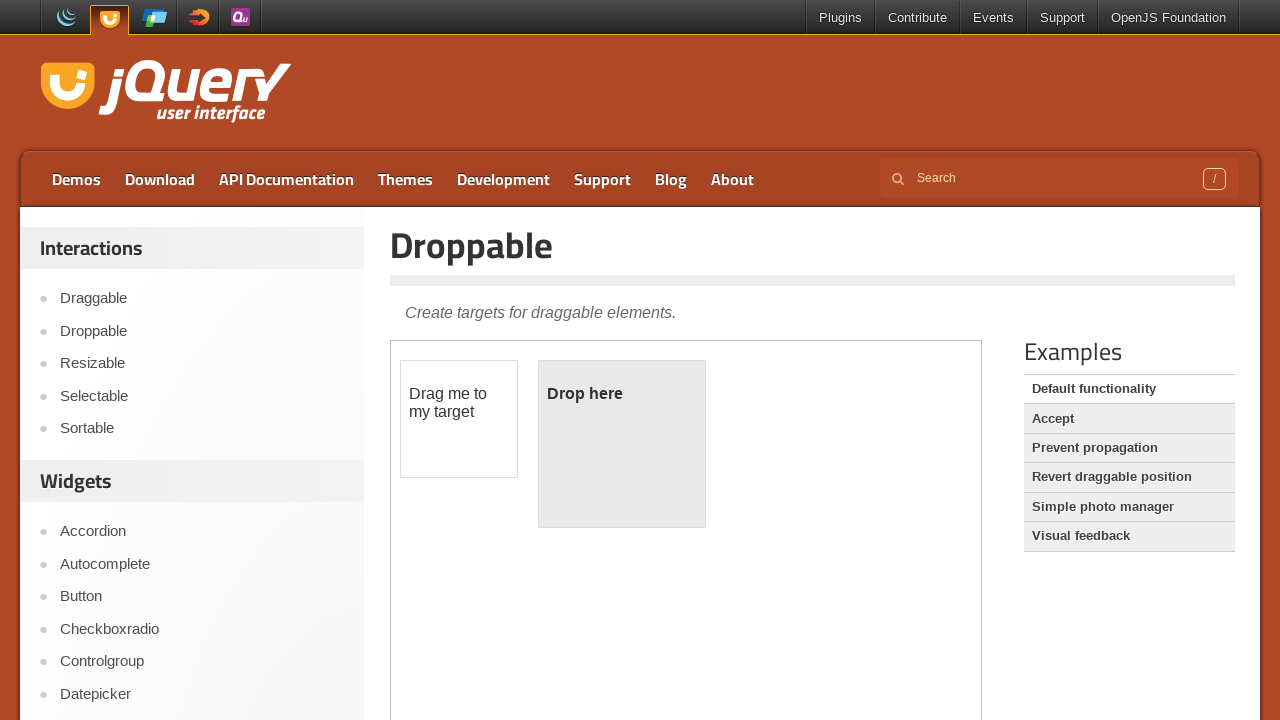

Located the draggable source element
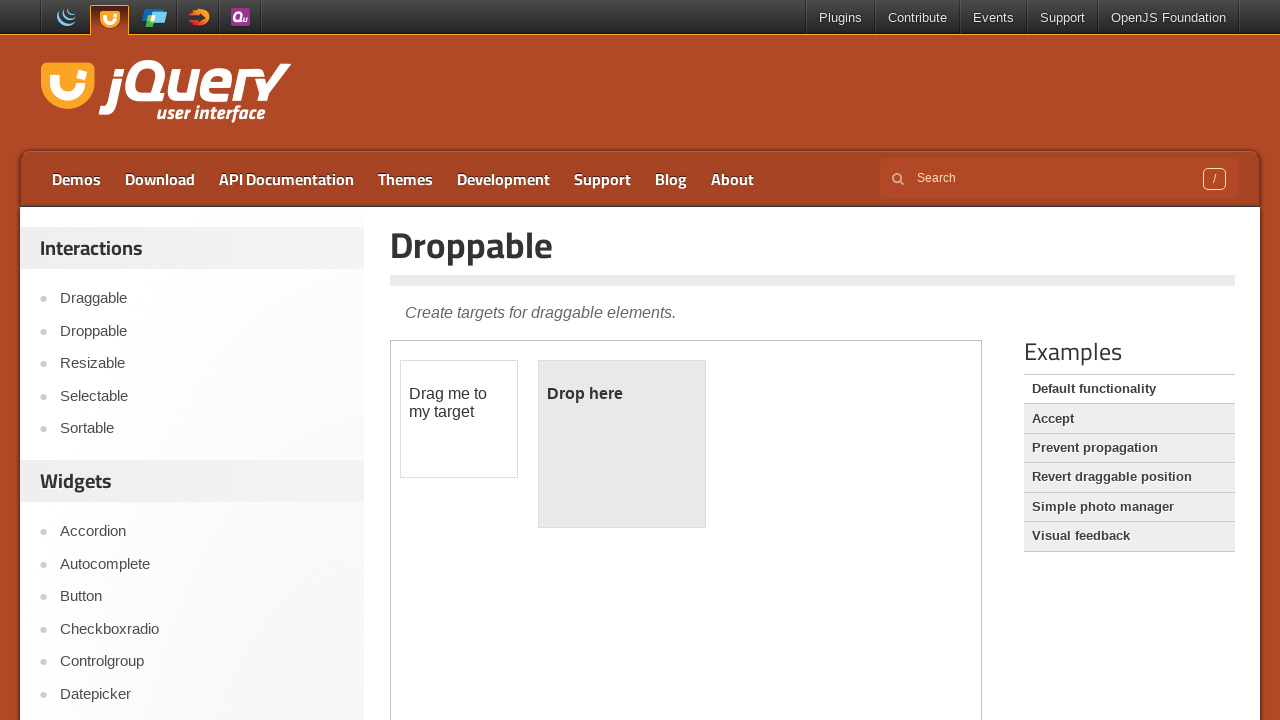

Located the droppable target element
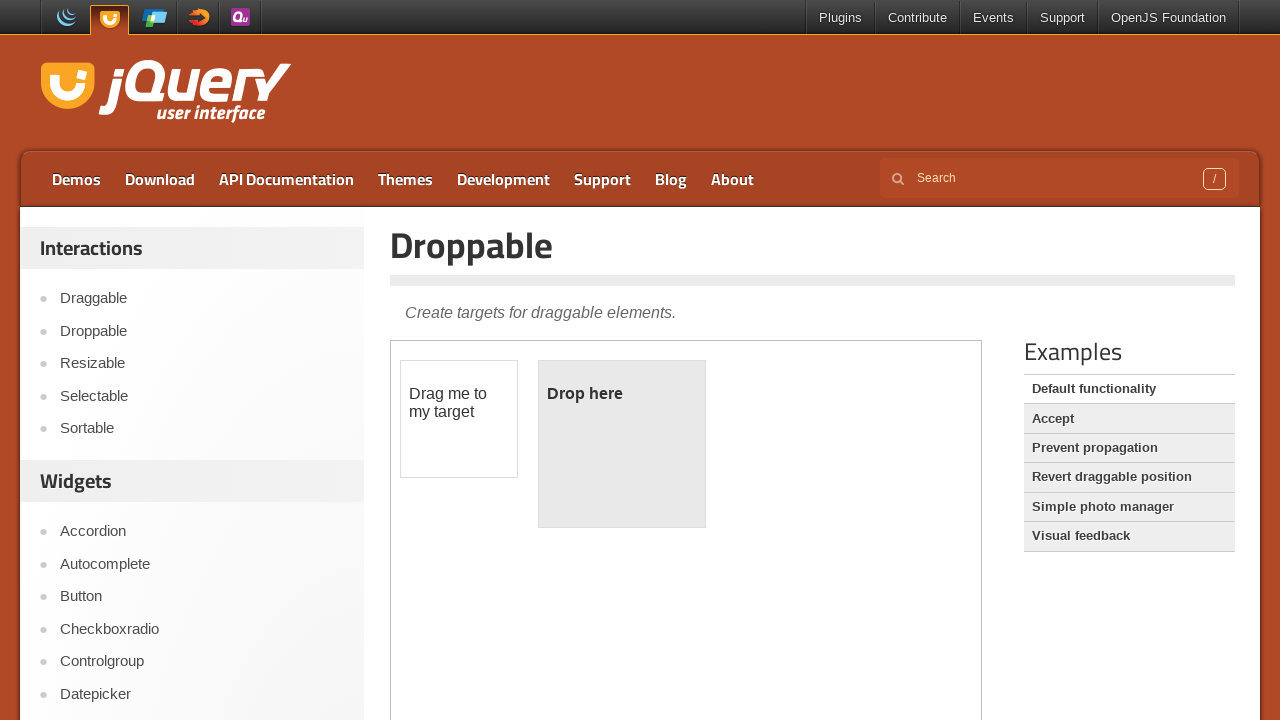

Dragged source element and dropped it onto target element at (622, 444)
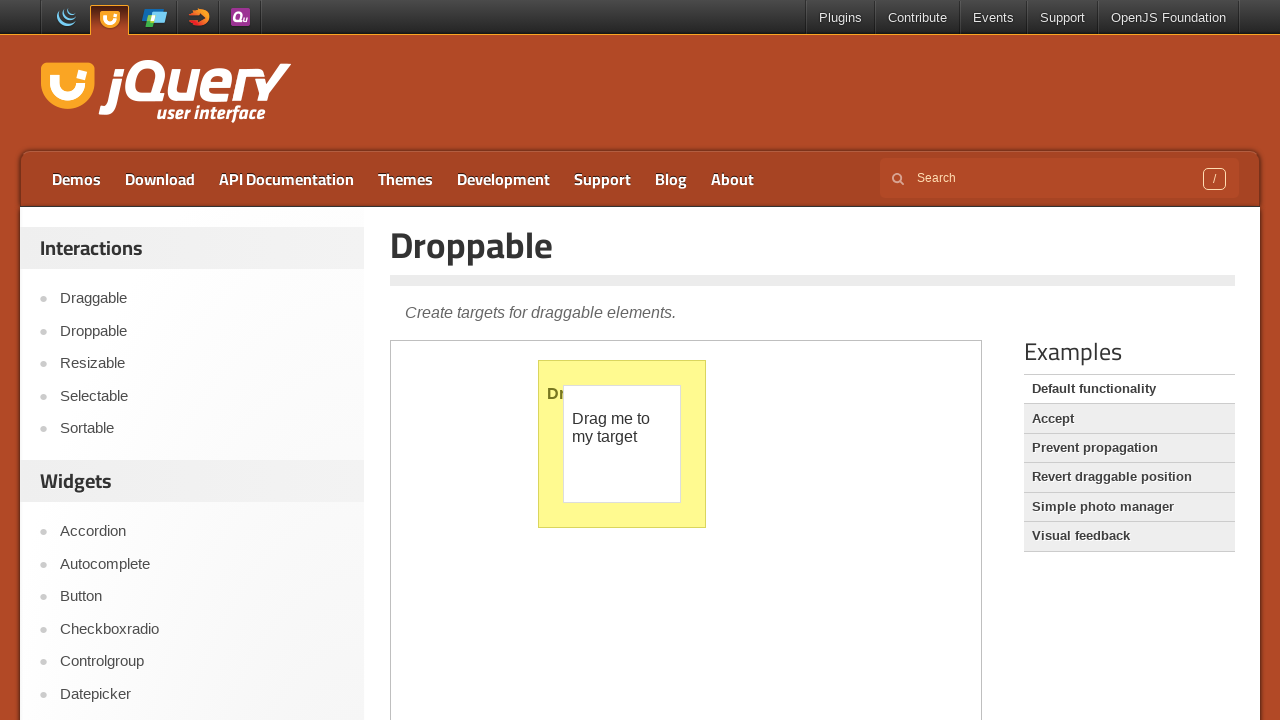

Verified drop completion by waiting for highlight state
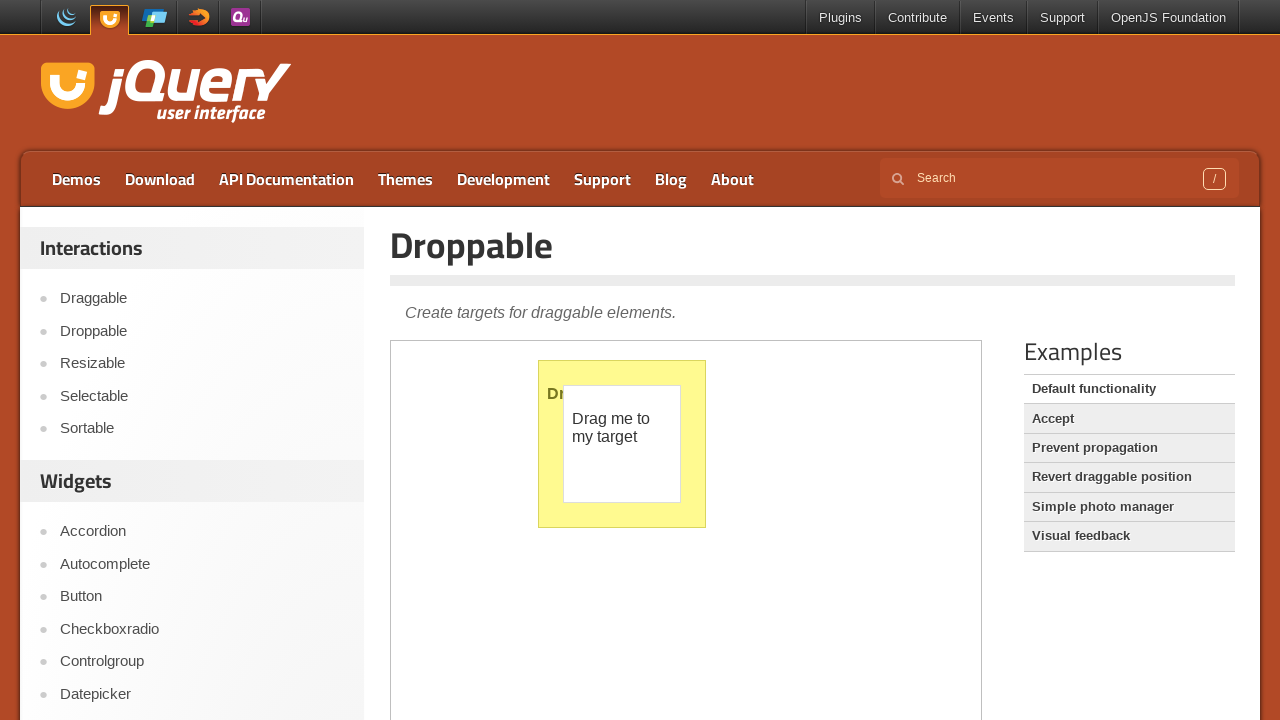

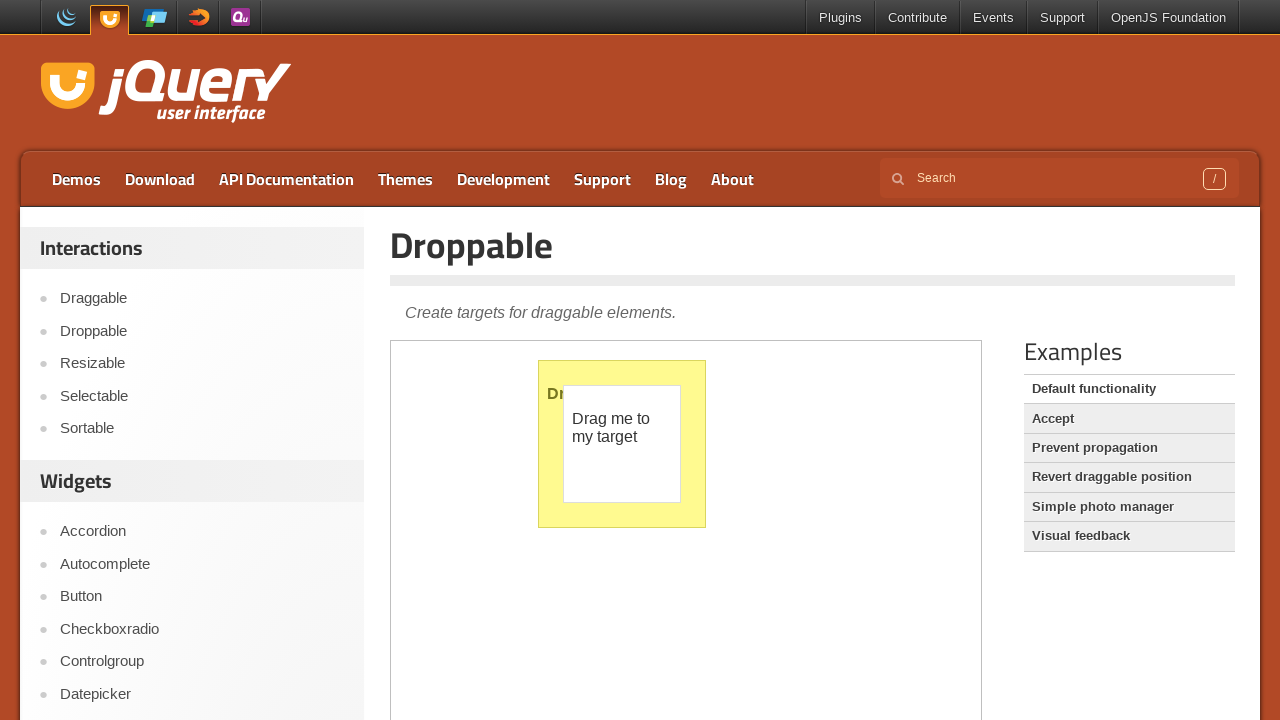